Tests adding a new person with name and job to the list by opening the add modal, filling in details, and verifying the person appears in the list

Starting URL: https://kristinek.github.io/site/tasks/list_of_people_with_jobs

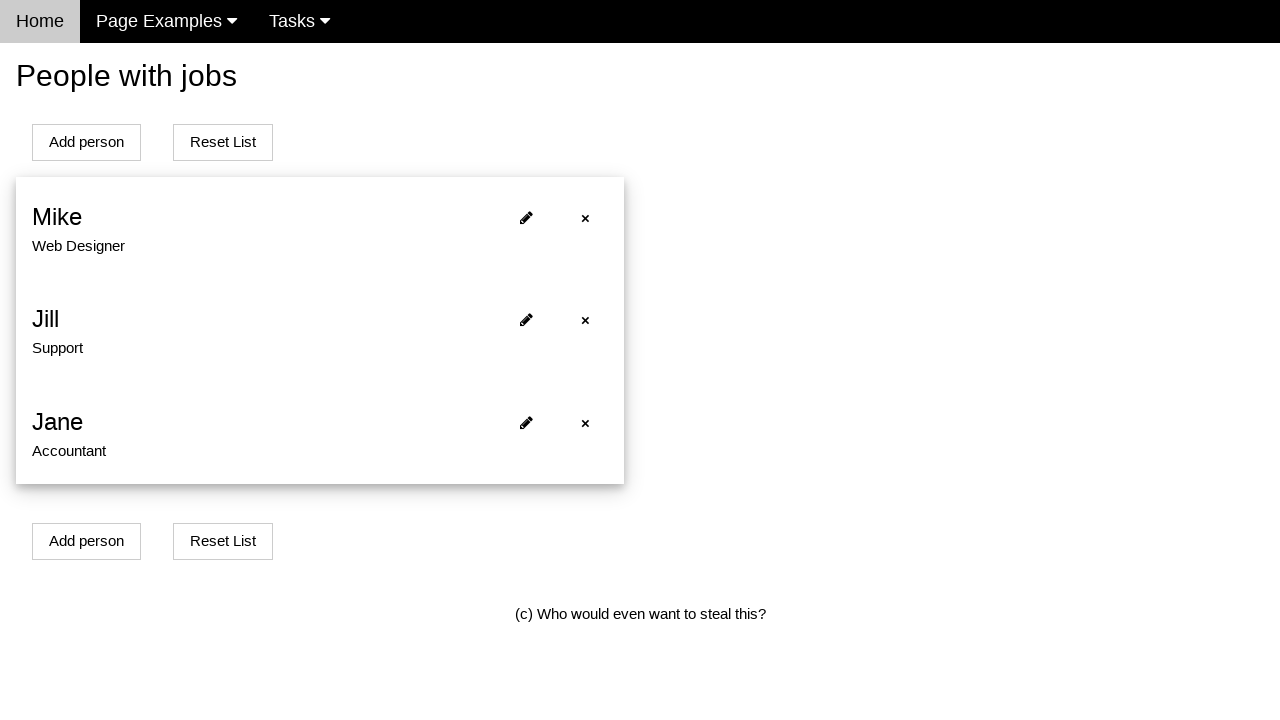

Clicked add person button to open modal at (86, 541) on xpath=//div[4]//button[1]
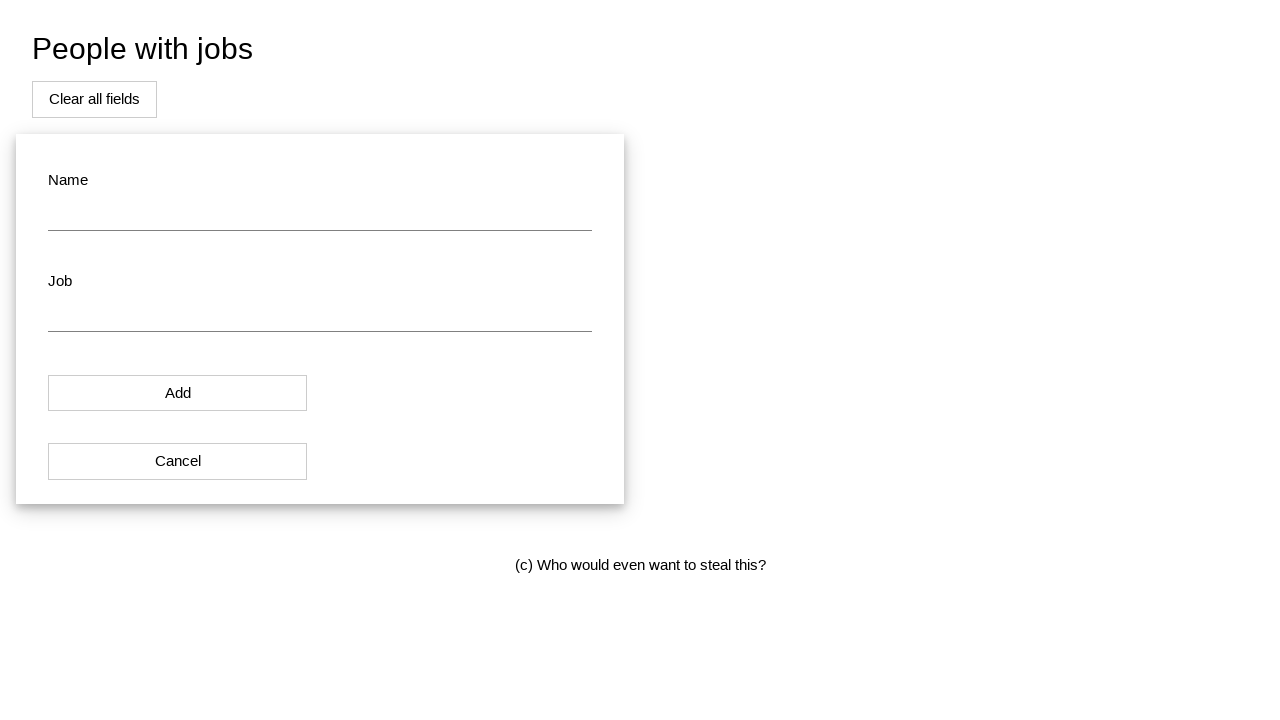

Cleared name field on #name
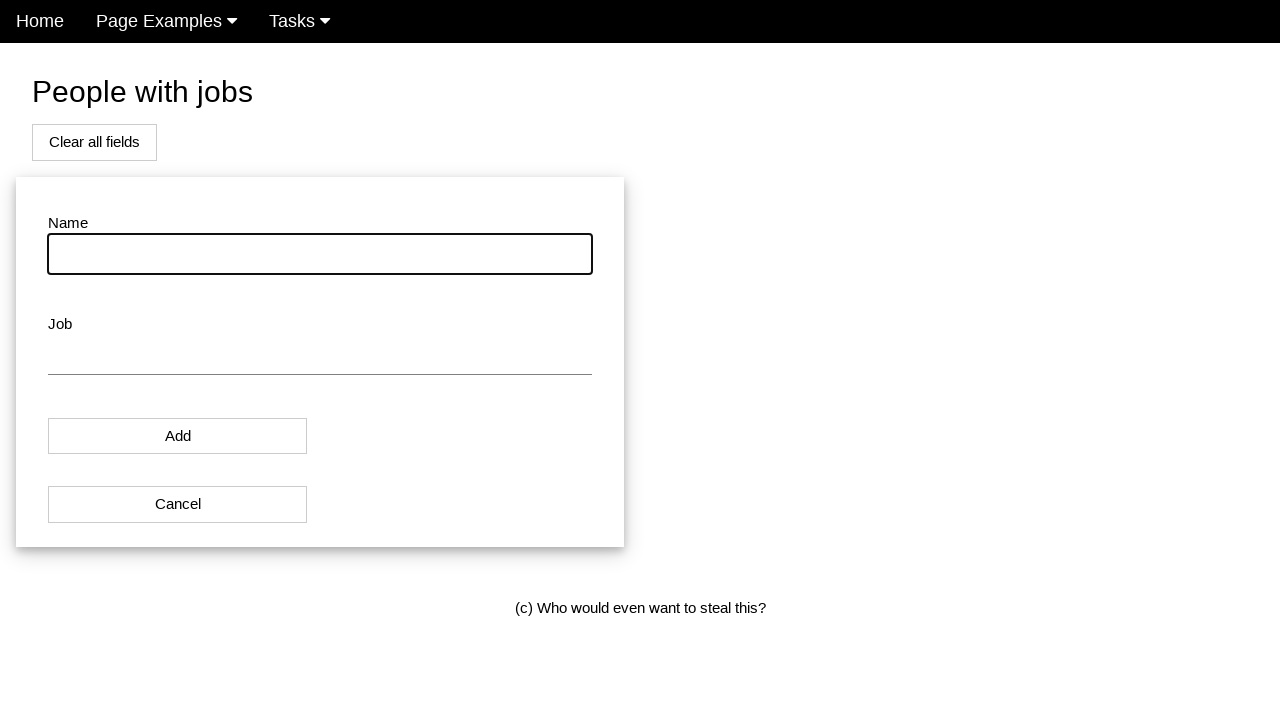

Filled name field with 'John Doe' on #name
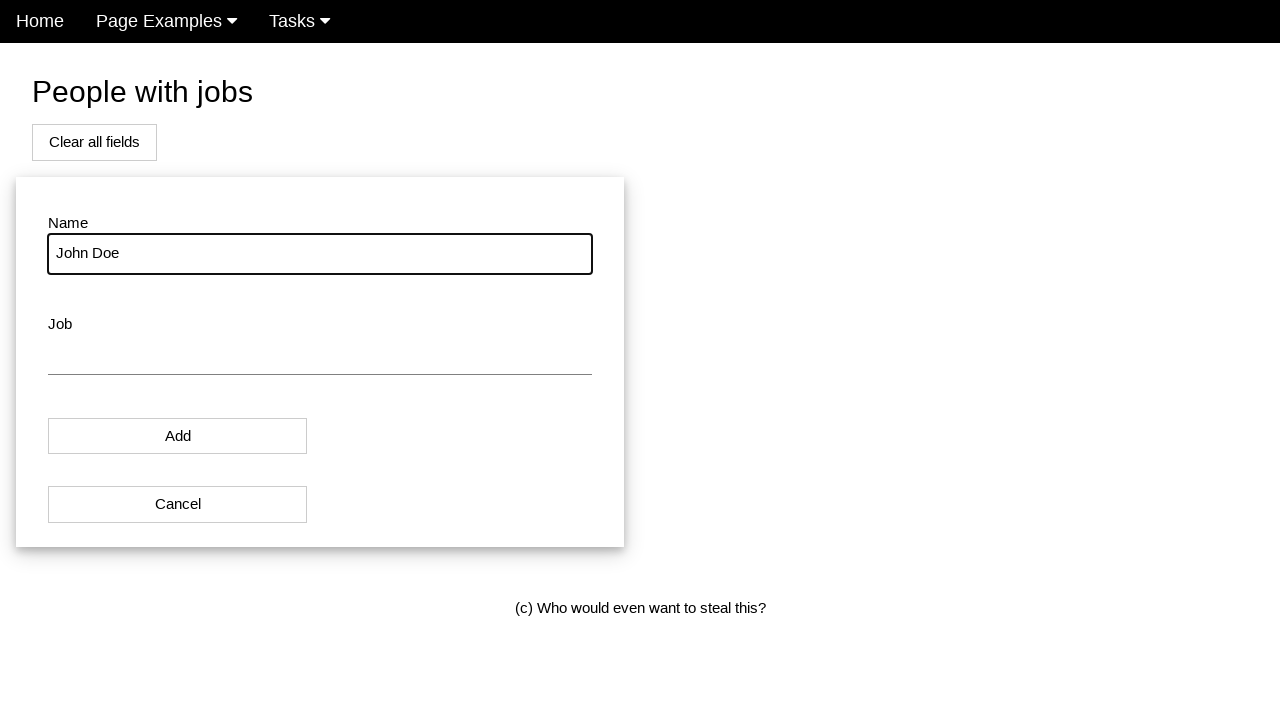

Cleared job field on #job
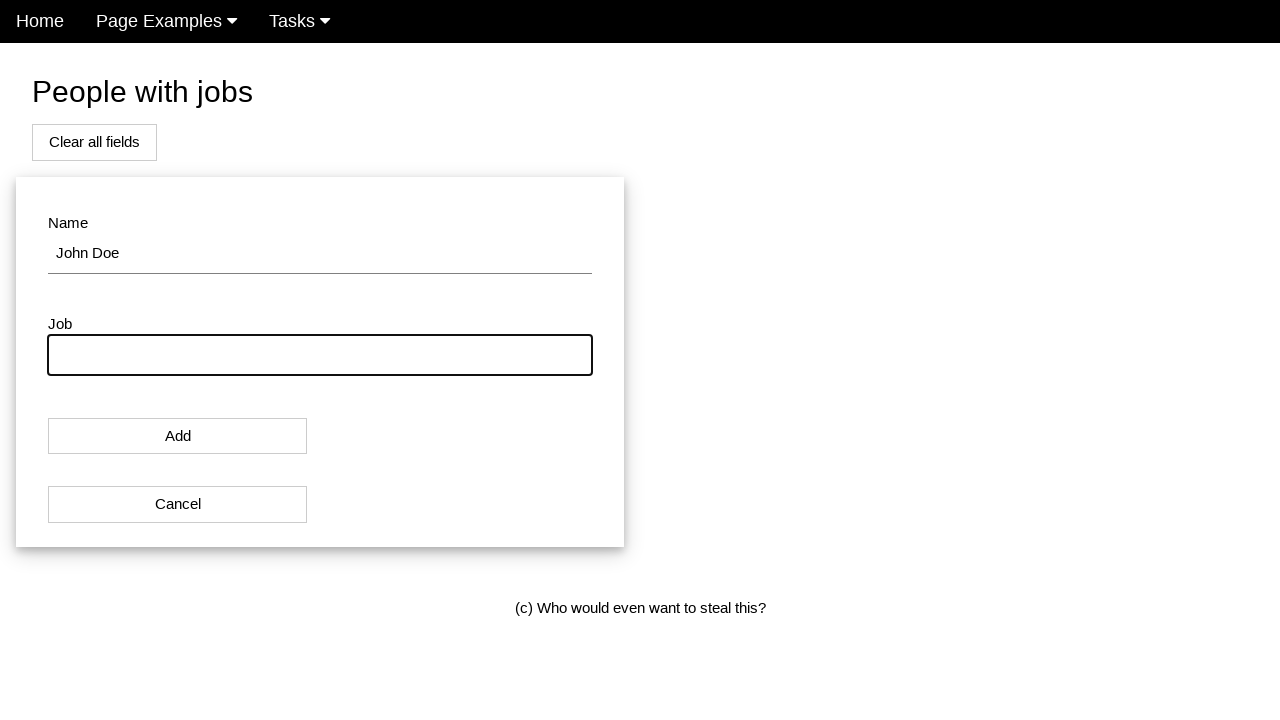

Filled job field with 'Software Engineer' on #job
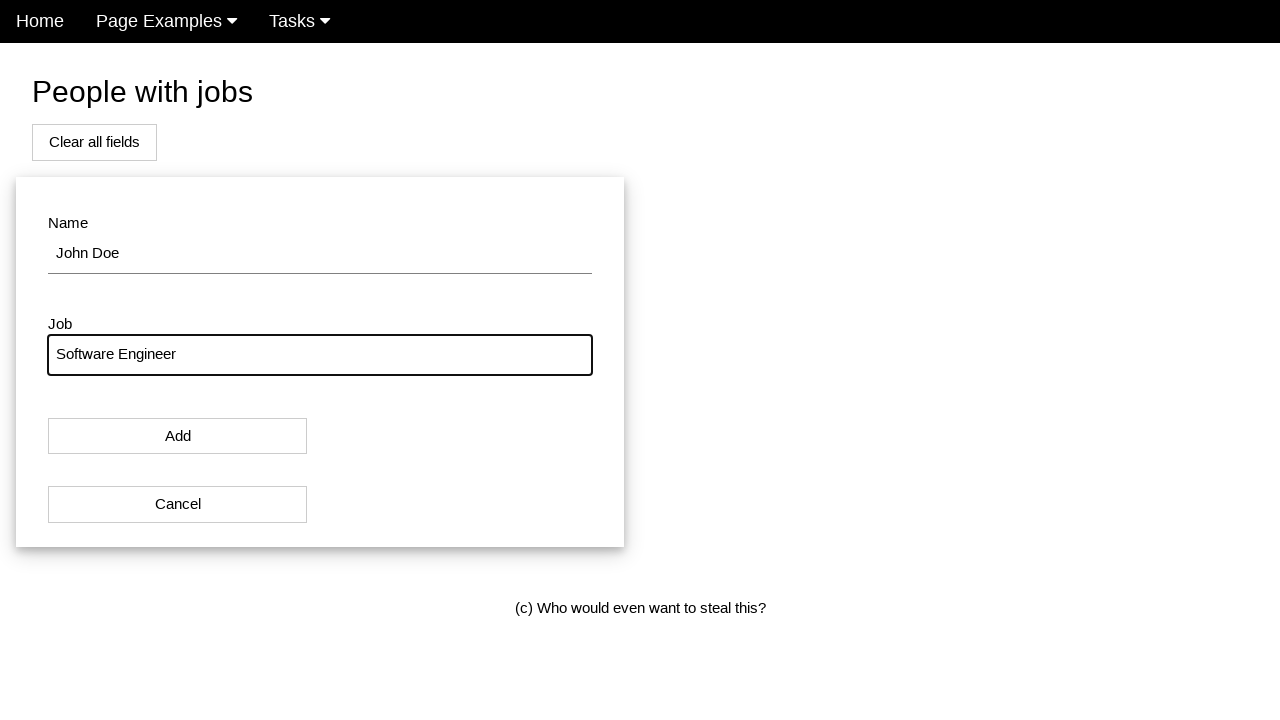

Clicked add button to submit form at (178, 436) on #modal_button:nth-of-type(1)
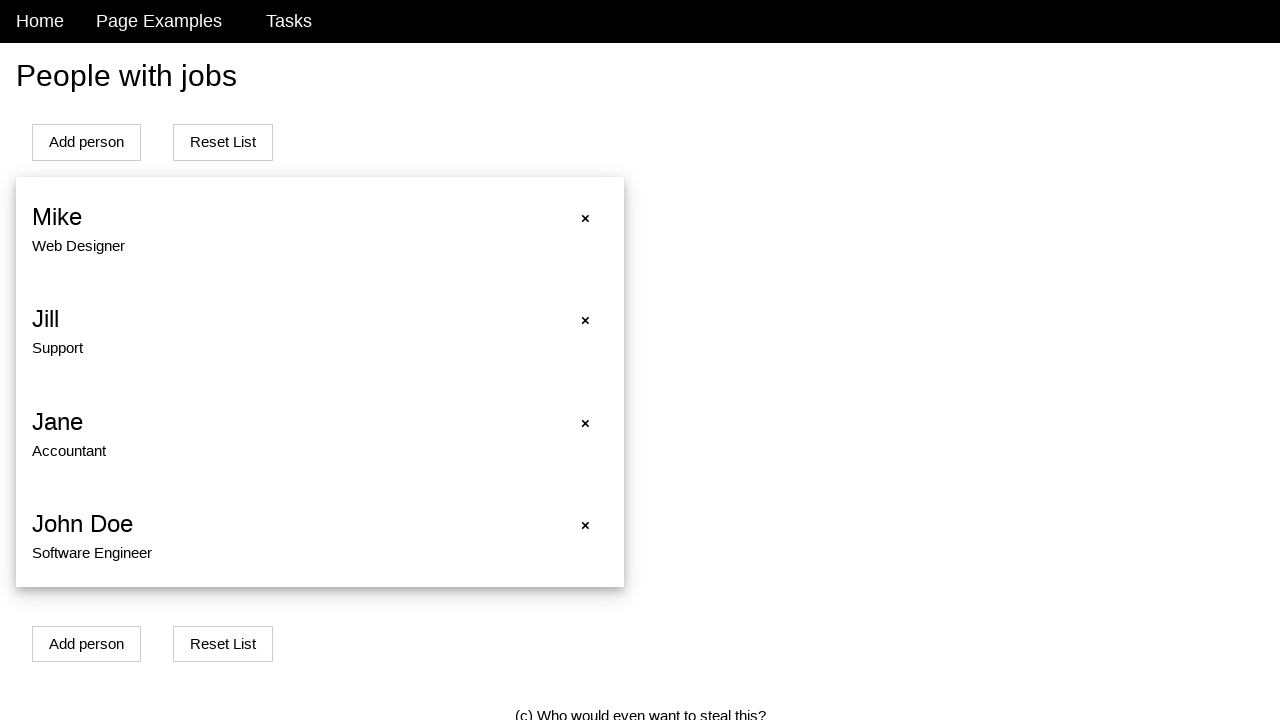

New person element loaded in the list
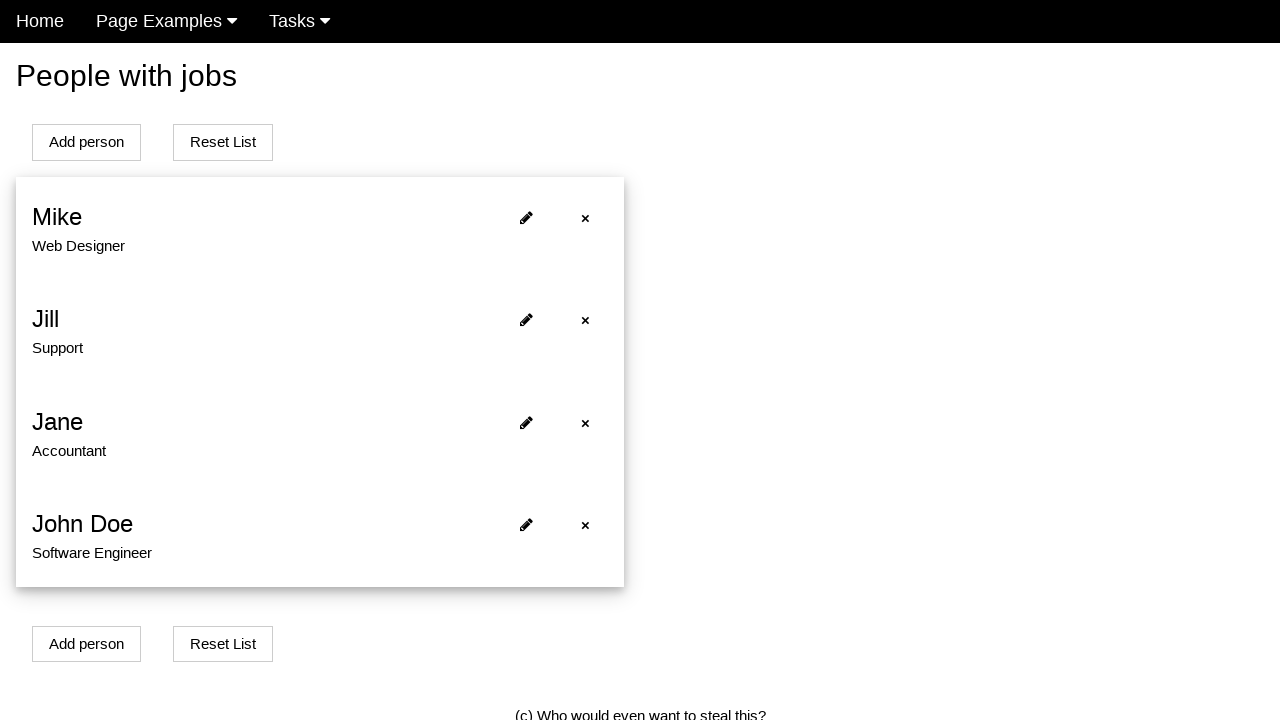

Verified person name is 'John Doe'
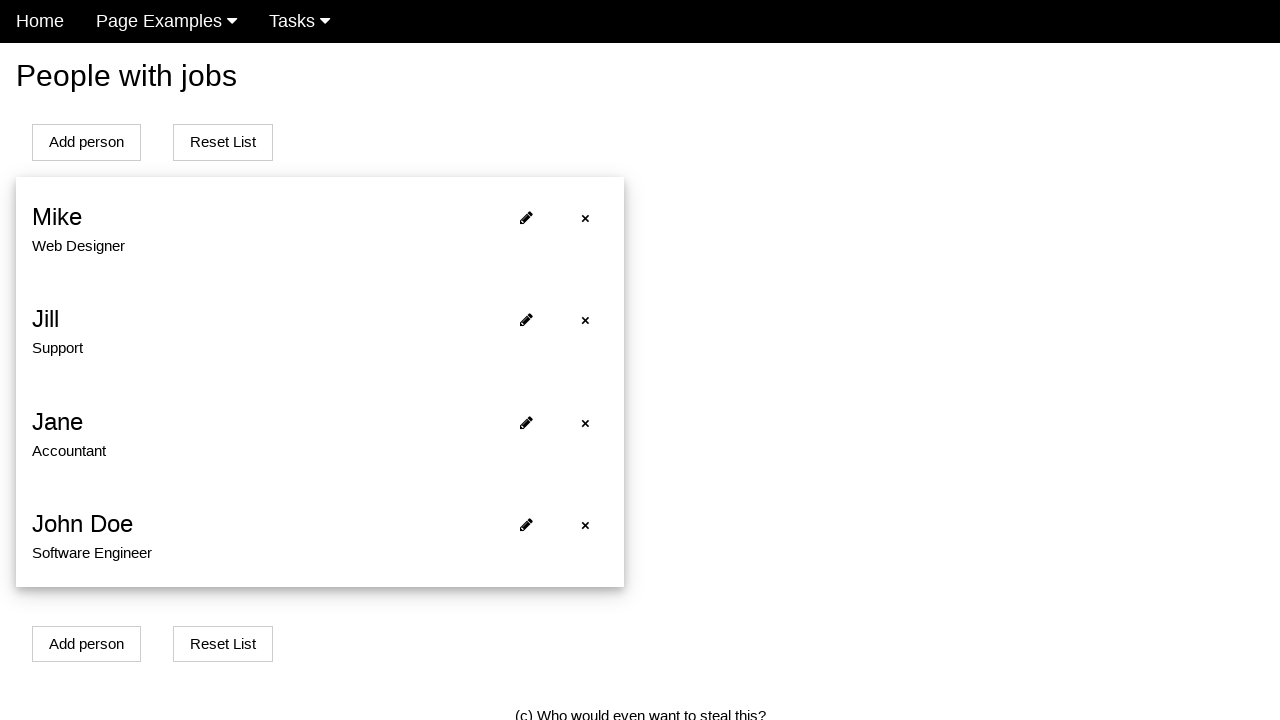

Verified person job is 'Software Engineer'
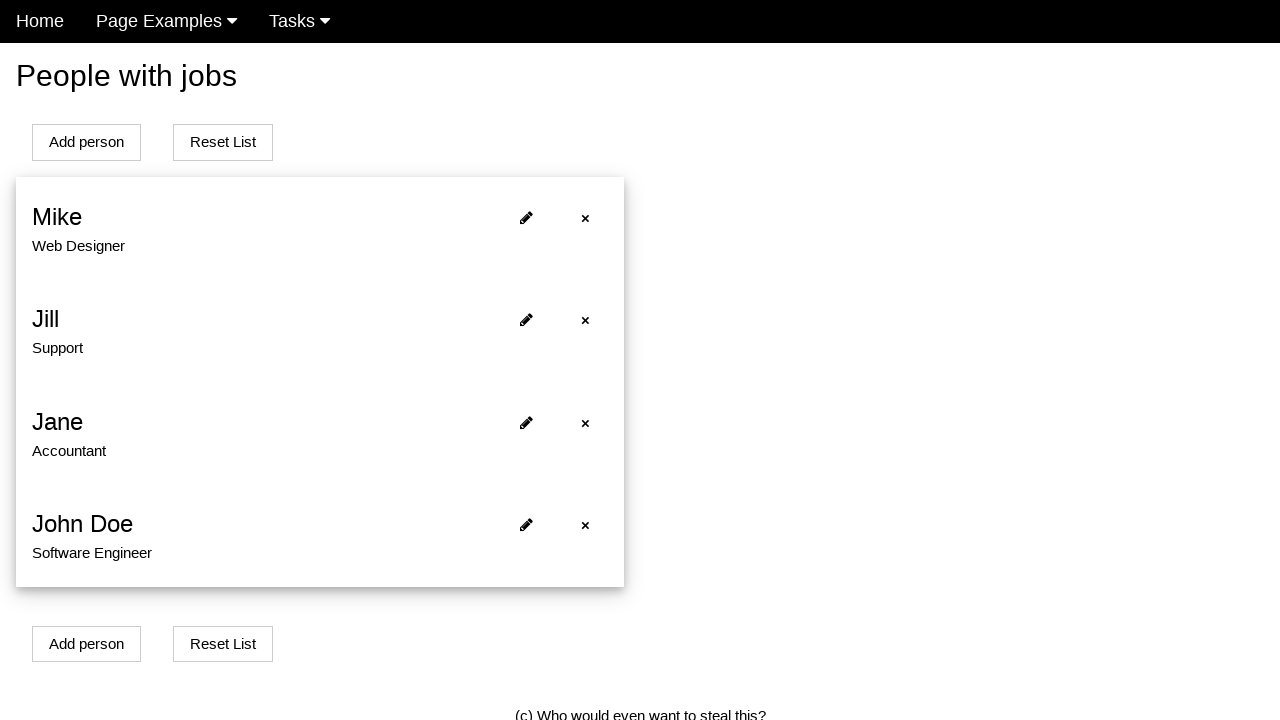

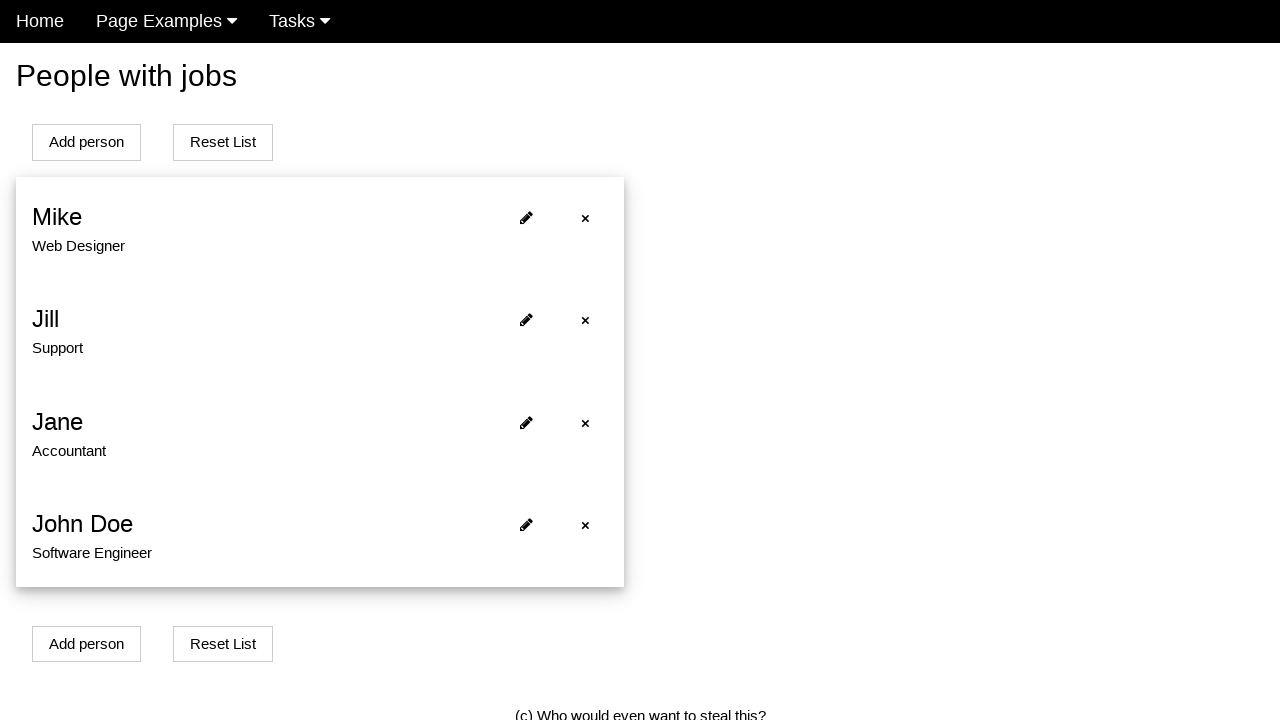